Tests that only the permanent address field can be filled in and submitted, verifying only permanent address output is displayed

Starting URL: https://demoqa.com/text-box

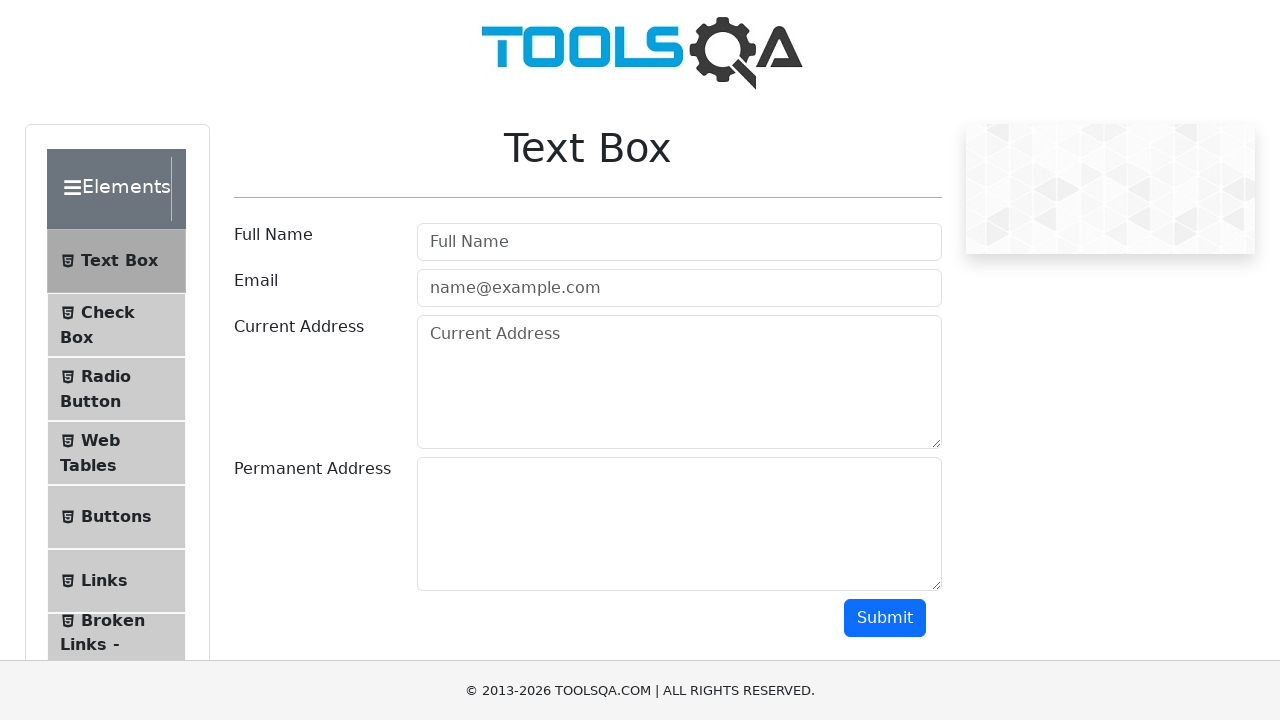

Filled permanent address field with '123 Oak Street, Portland, OR 97201' on #permanentAddress
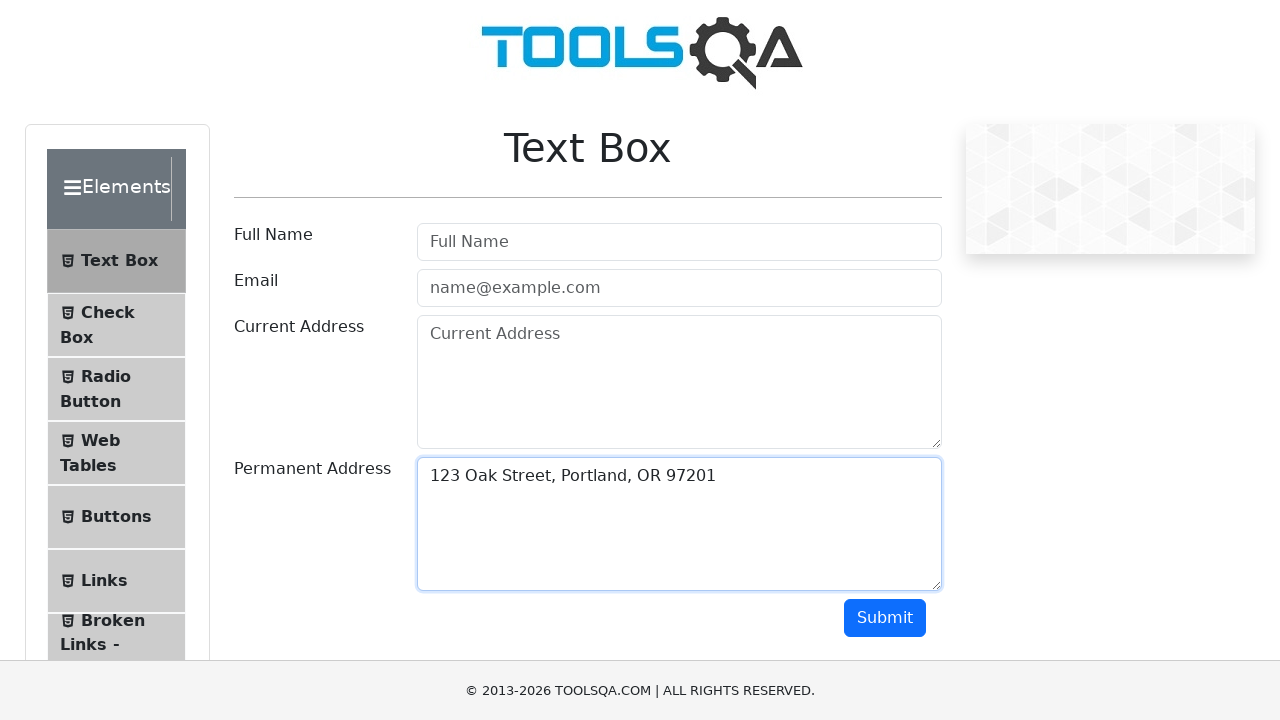

Clicked submit button to submit form with only permanent address at (885, 618) on #submit
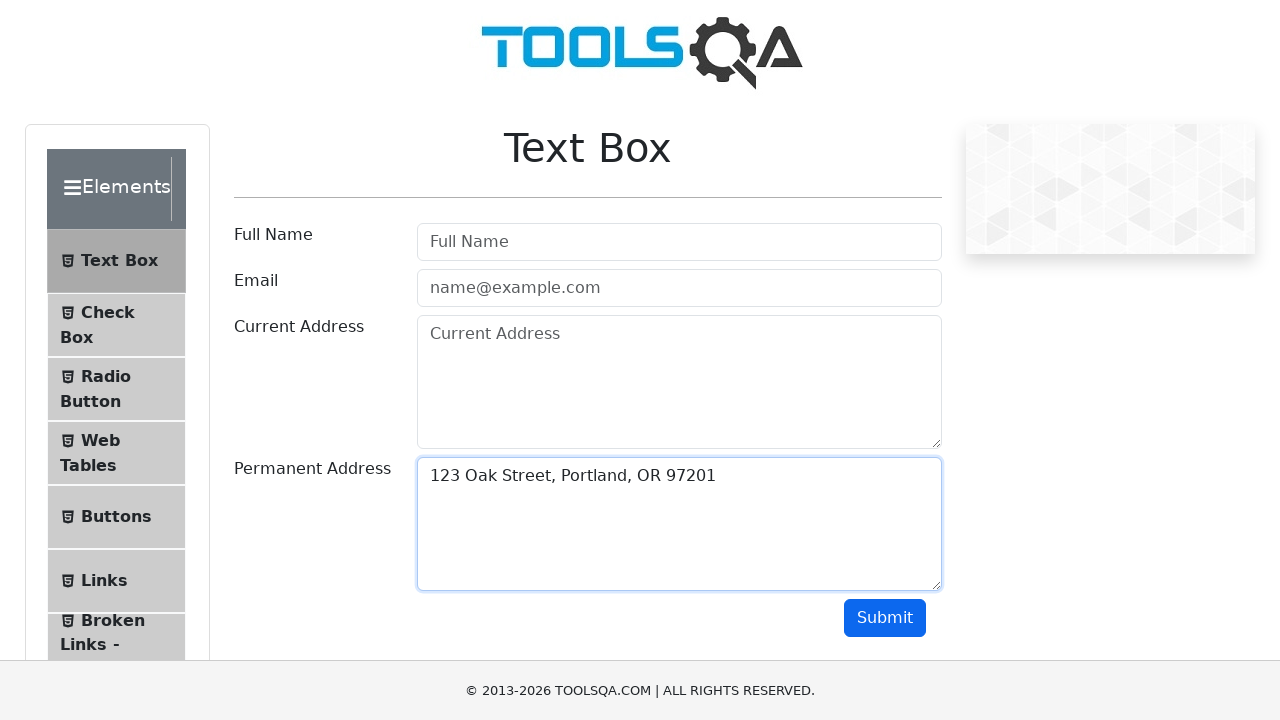

Permanent address output appeared on page
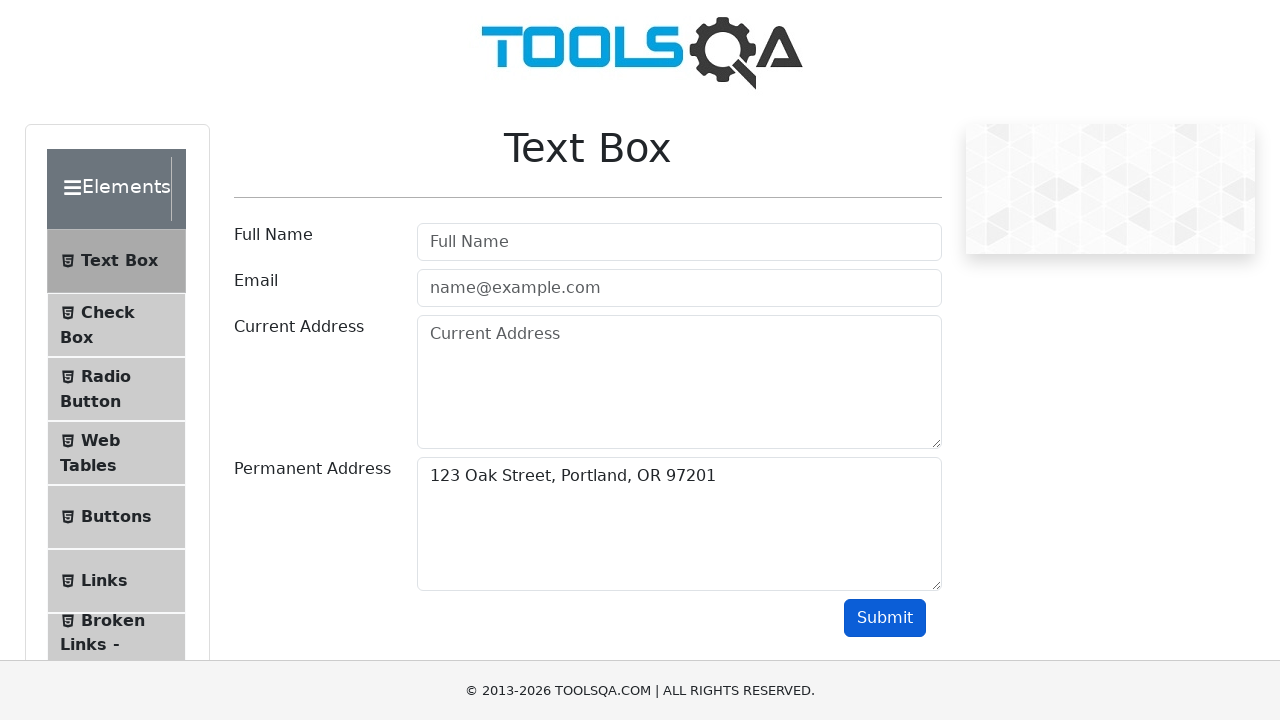

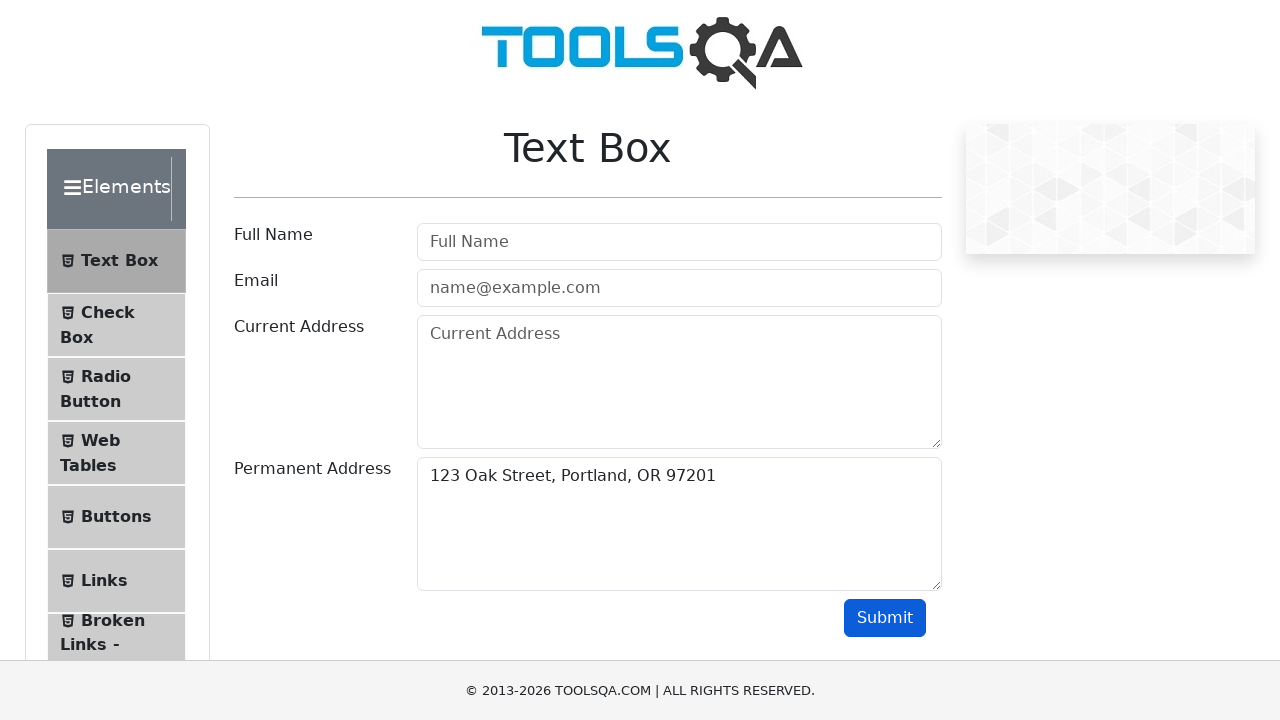